Navigates to the login page and verifies that the correct URL is loaded

Starting URL: https://opensource-demo.orangehrmlive.com/web/index.php/auth/login

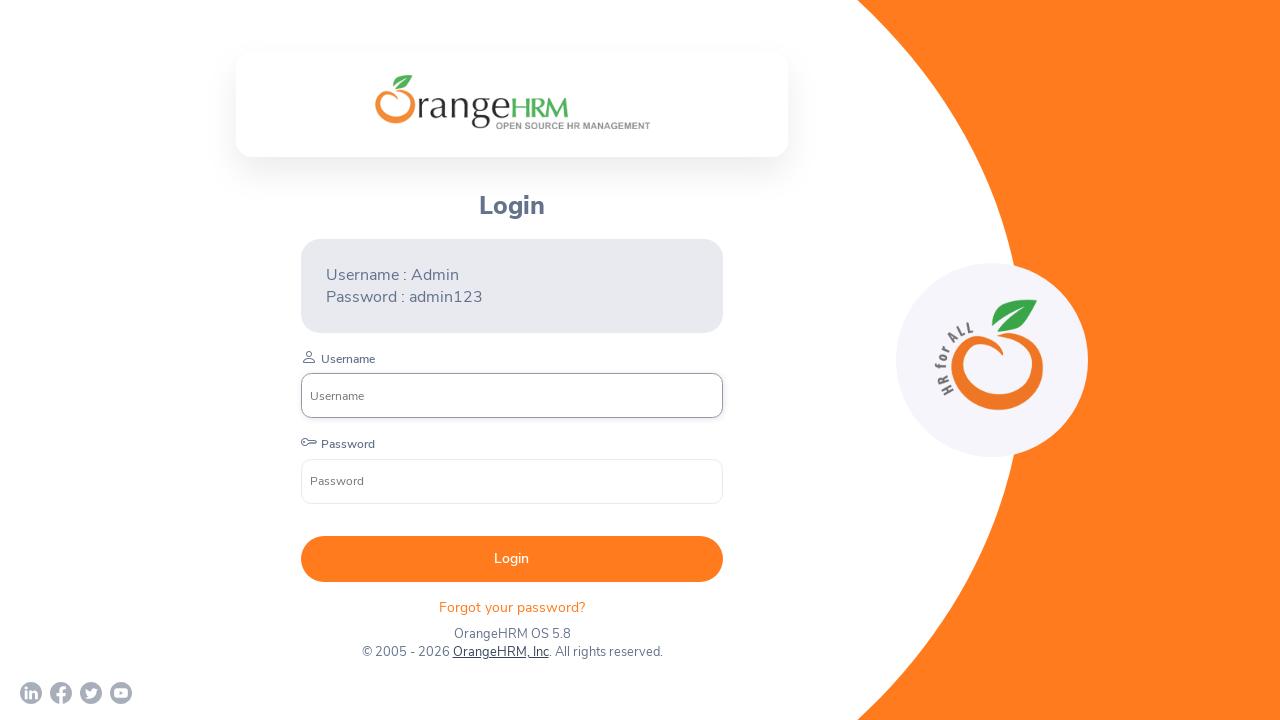

Verified that the correct login page URL is loaded
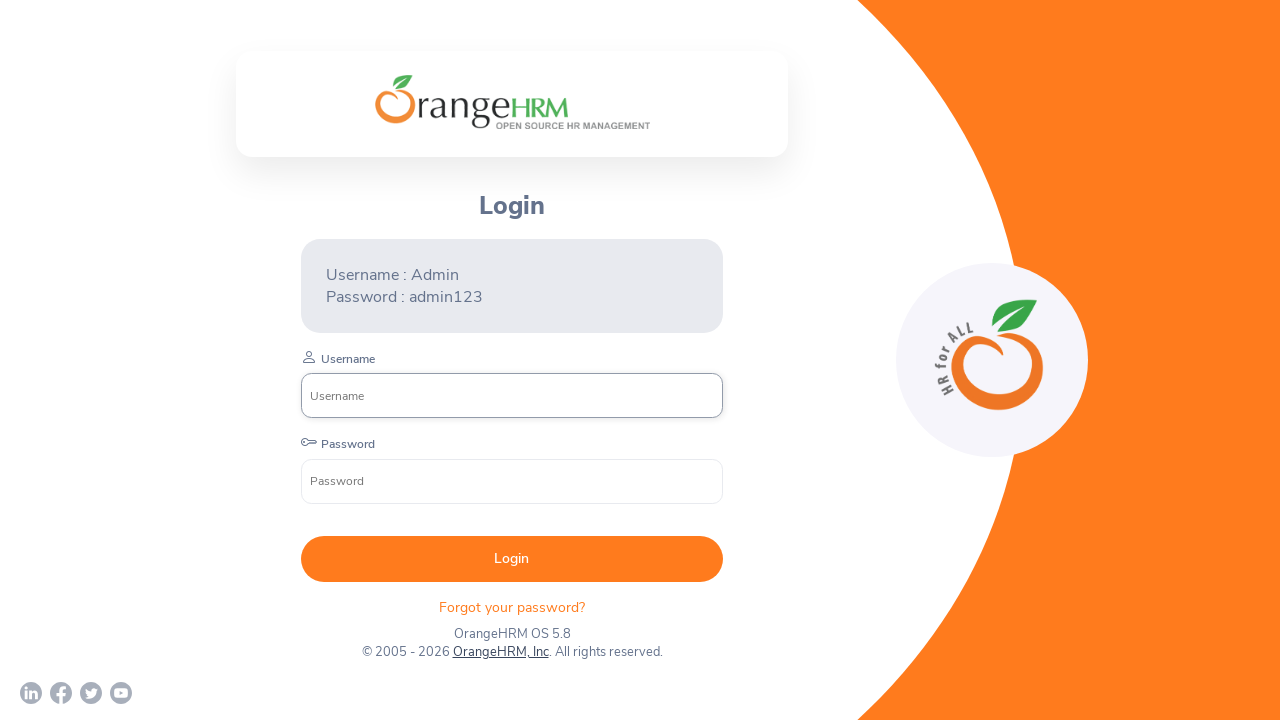

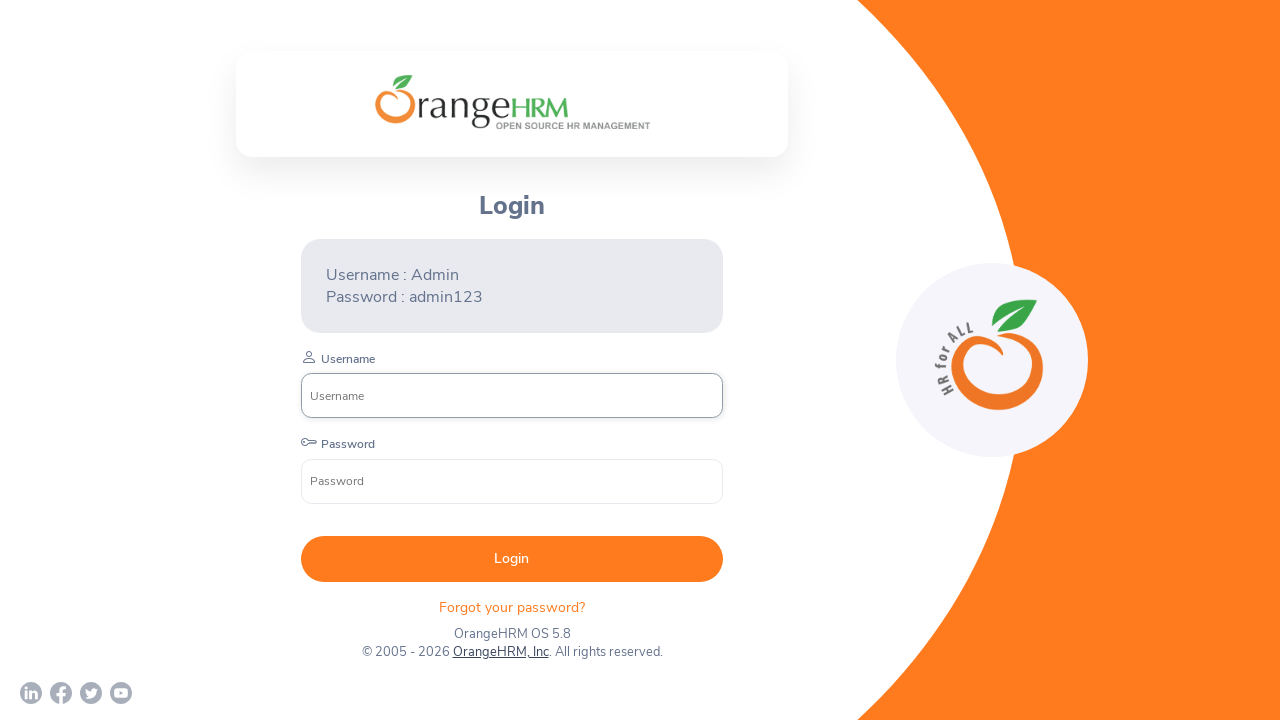